Tests radio button functionality by clicking all available radio button options on the page

Starting URL: https://demoqa.com/radio-button

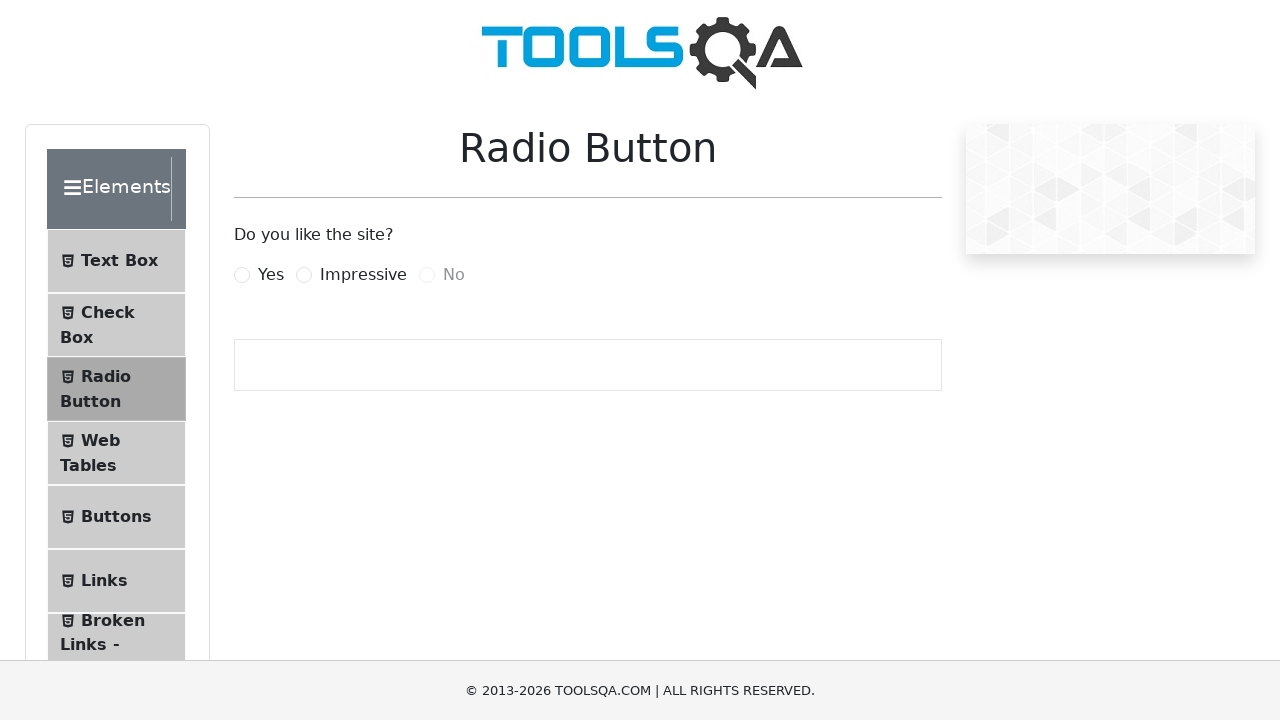

Scrolled down to make radio buttons visible
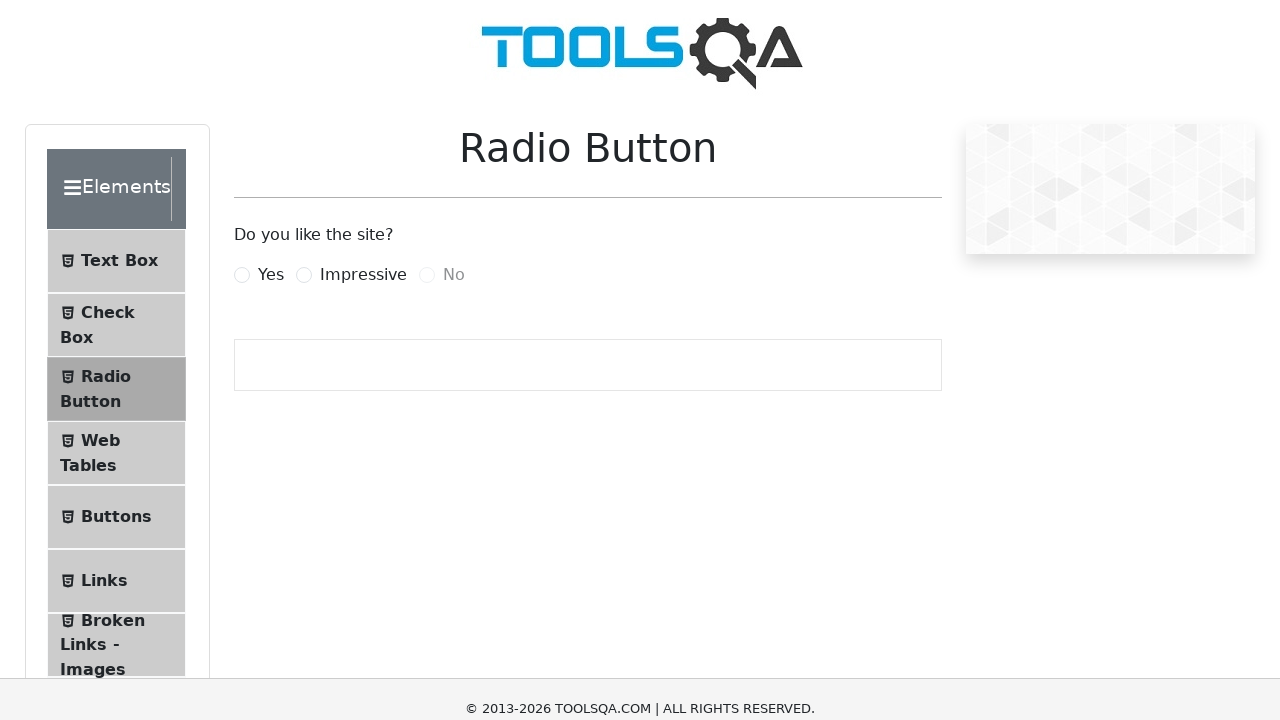

Located all radio button label elements
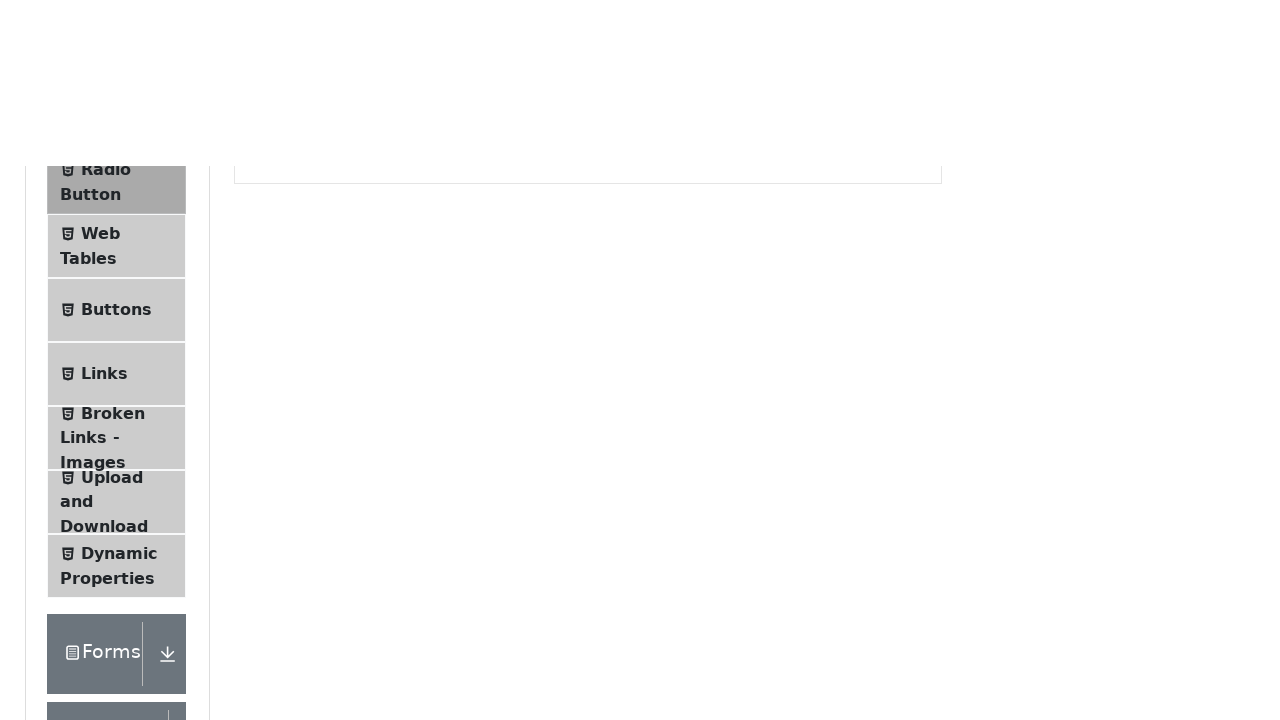

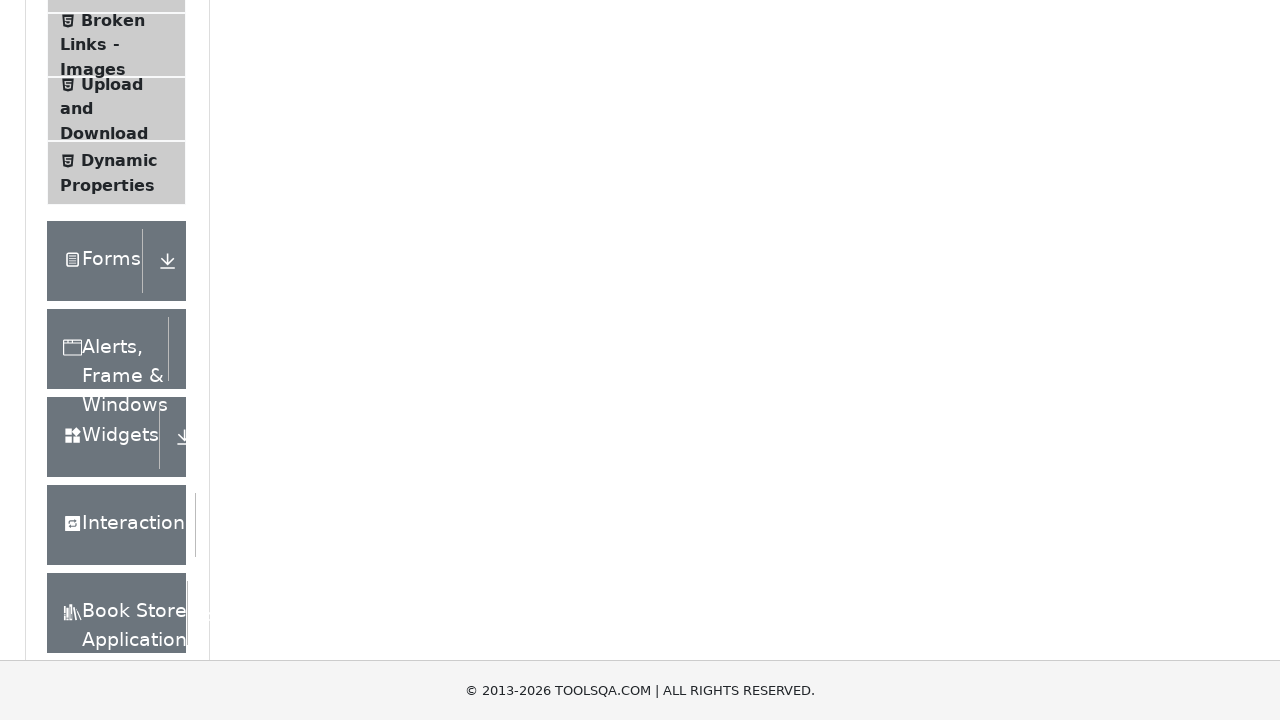